Tests prompt dialog by clicking a button, entering text in the prompt, and accepting it

Starting URL: https://demoqa.com/alerts

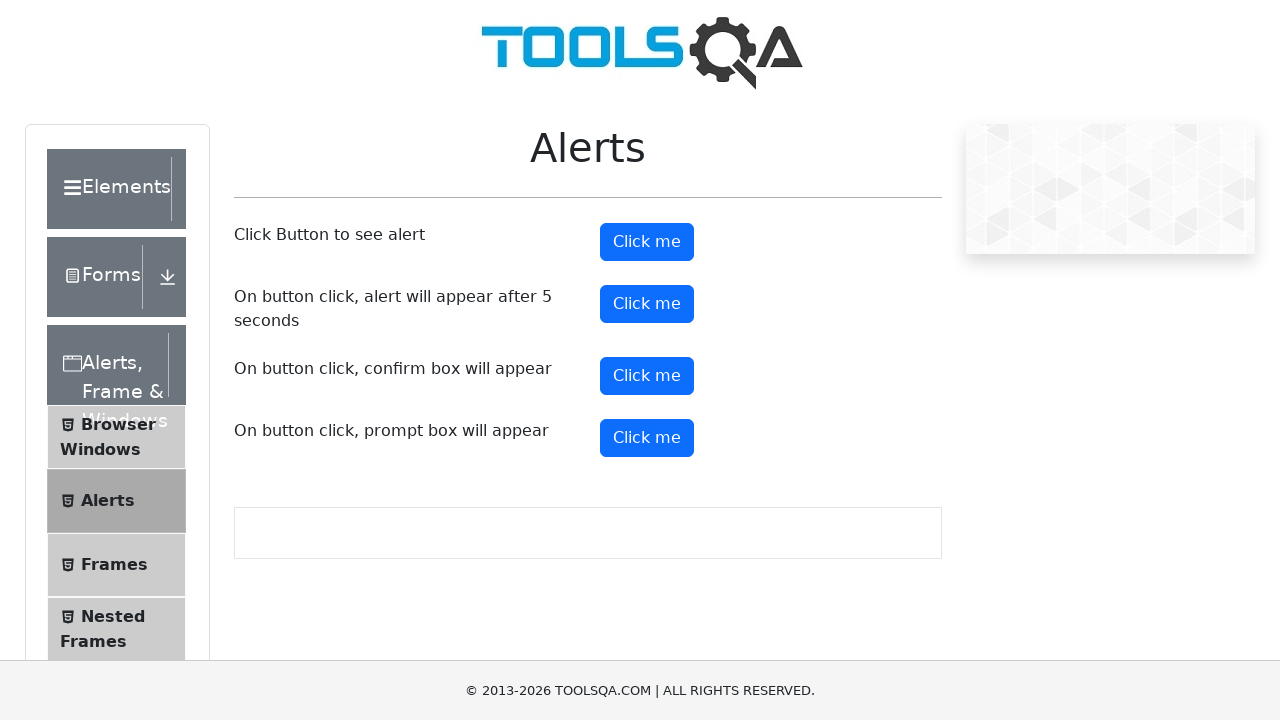

Set up dialog handler to accept prompt with text 'sez'
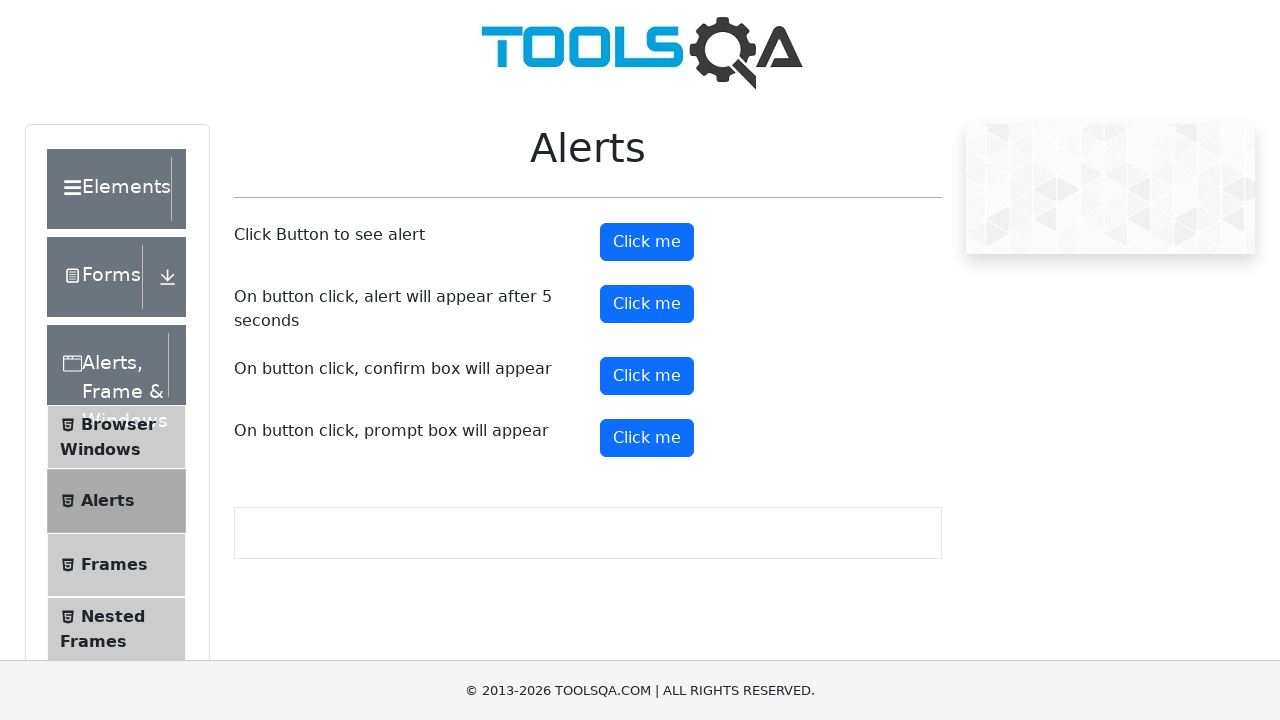

Clicked prompt button to trigger dialog at (647, 438) on button#promtButton
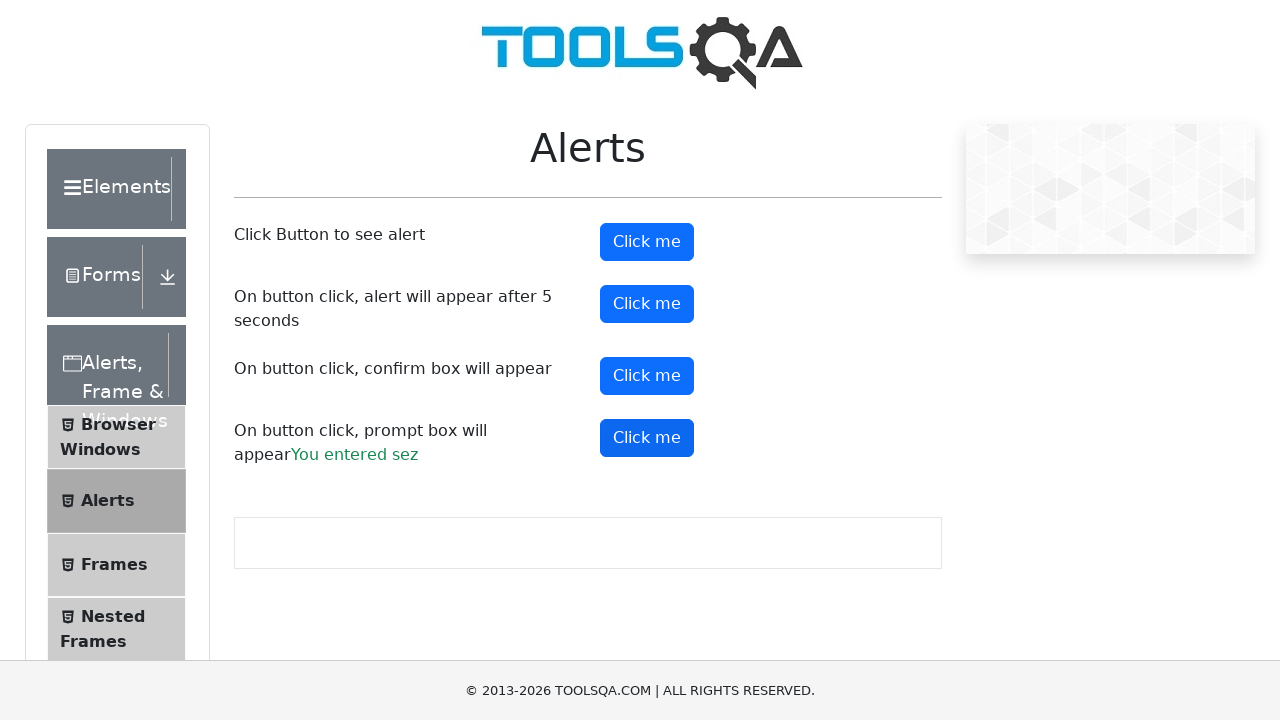

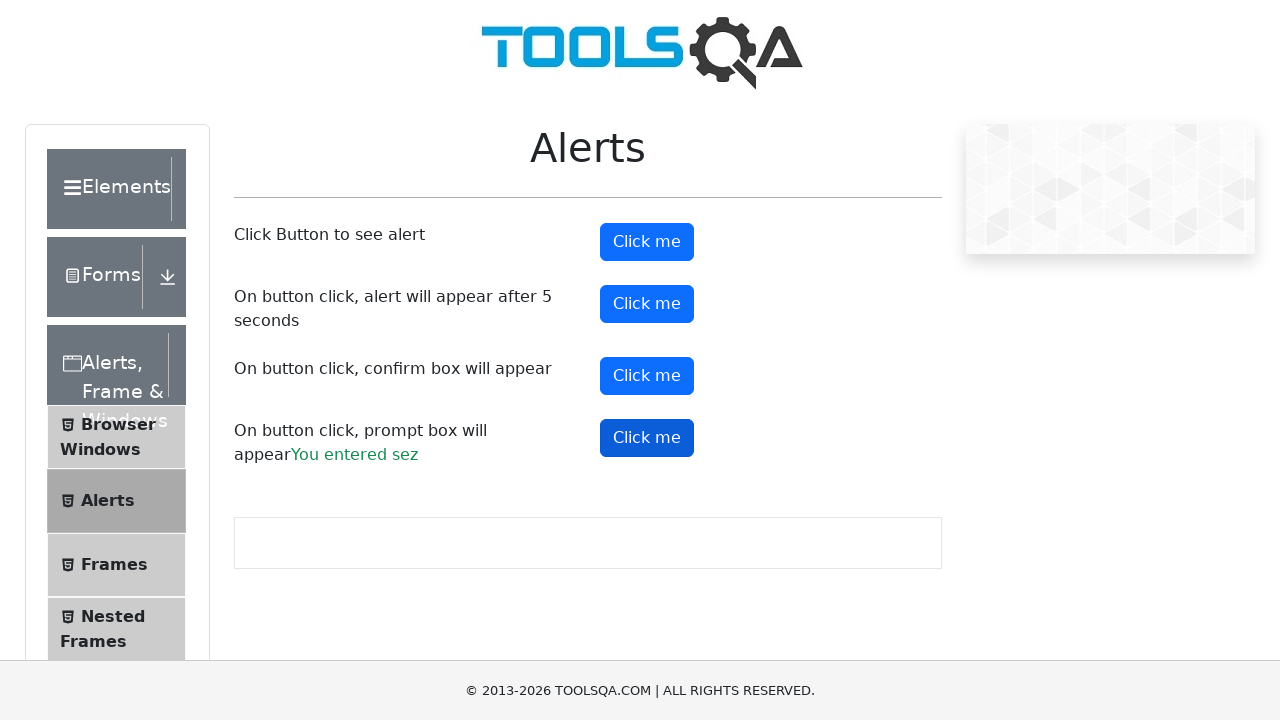